Tests an e-commerce checkout flow by adding multiple products to cart, proceeding to checkout, selecting a country, agreeing to terms, and completing the order

Starting URL: https://rahulshettyacademy.com/seleniumPractise/#/

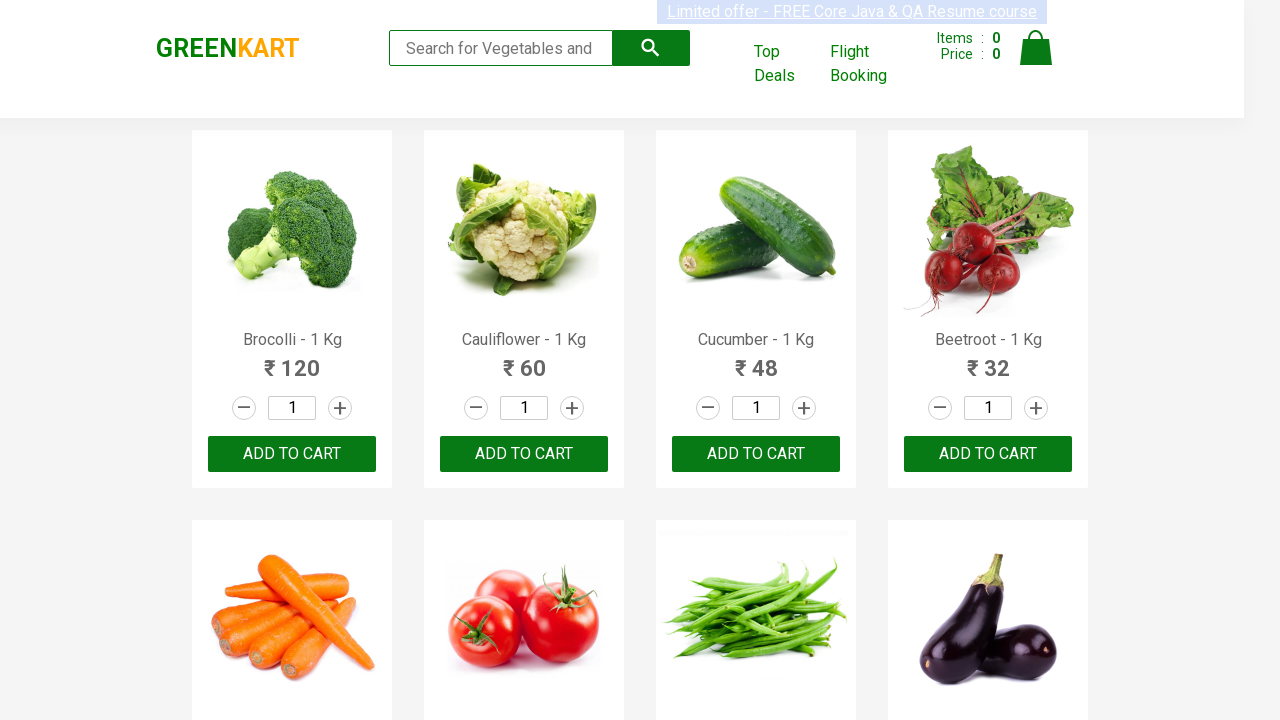

Waited for product list to load
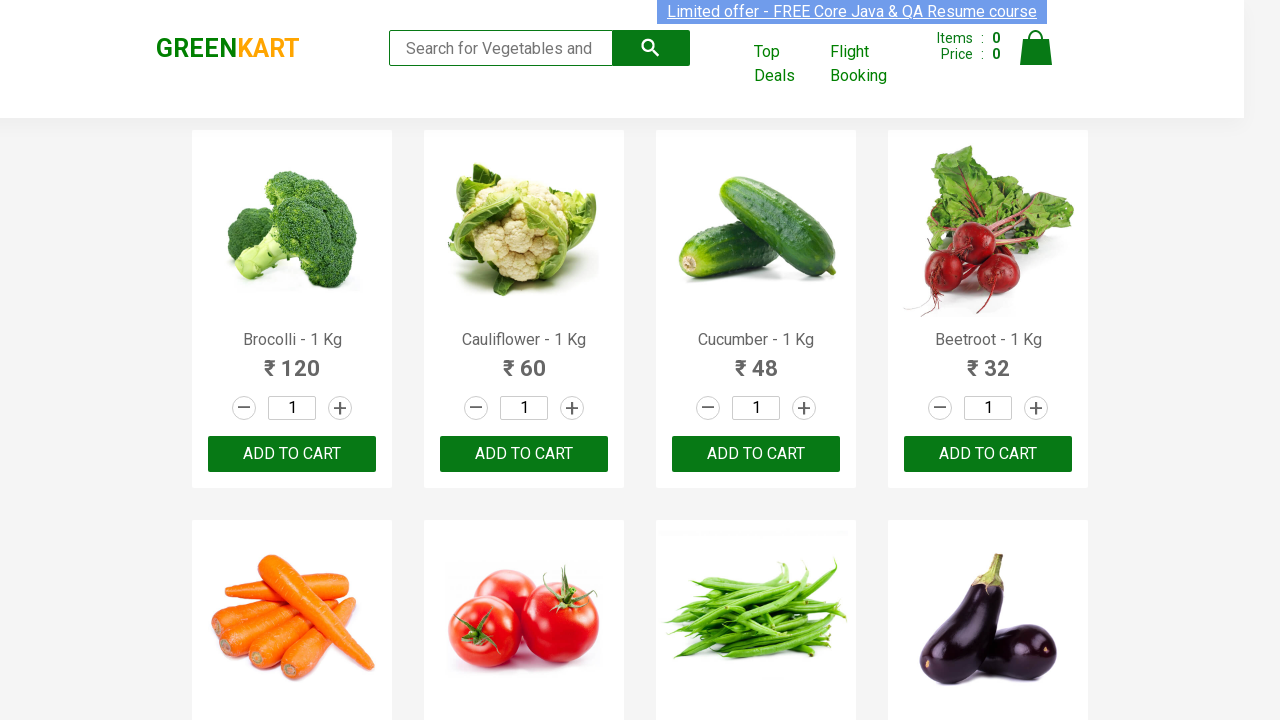

Retrieved all product name elements from the page
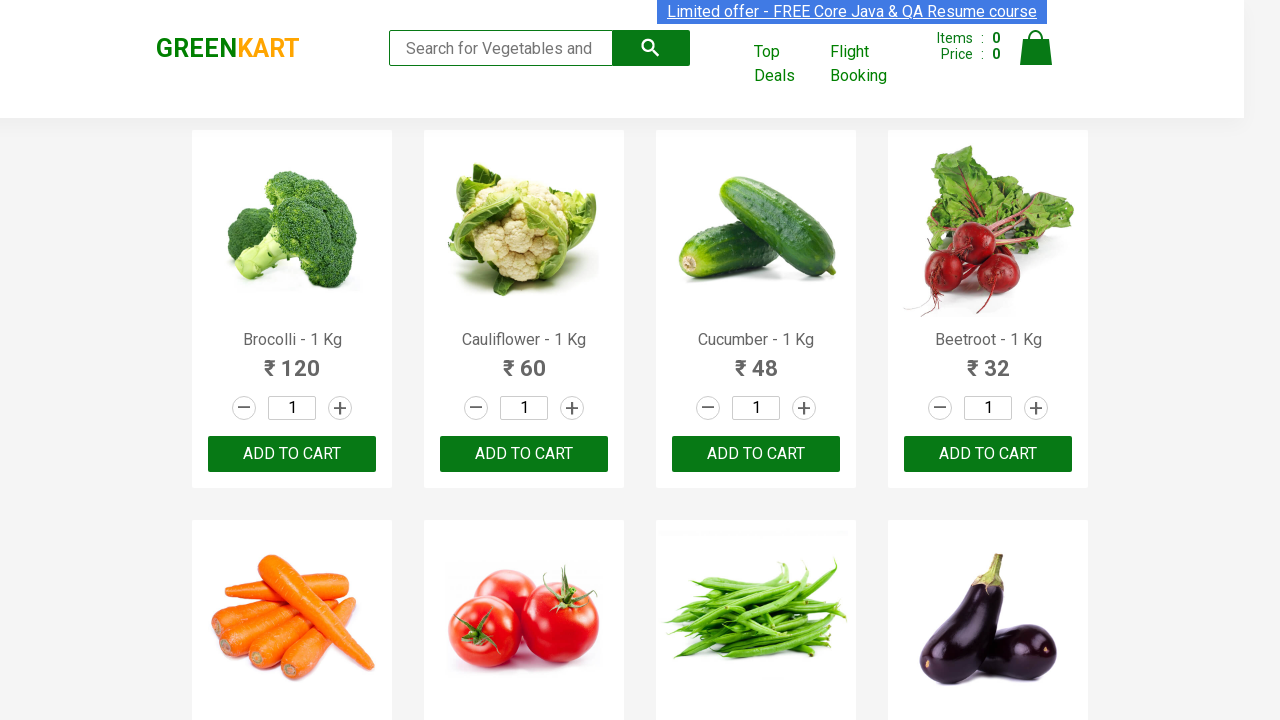

Added 'Almonds' to cart at (524, 360) on //h4[contains(text(),'Almonds')]/following-sibling::div/button
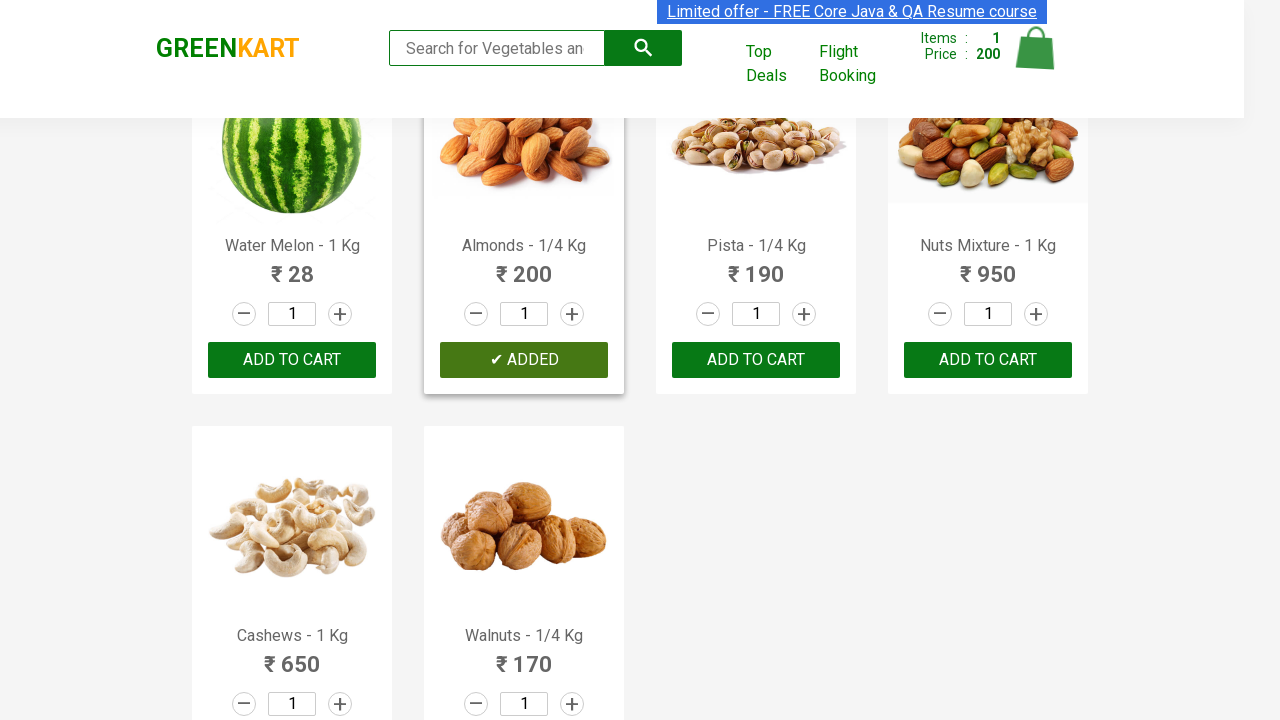

Added 'Pista' to cart at (756, 360) on //h4[contains(text(),'Pista')]/following-sibling::div/button
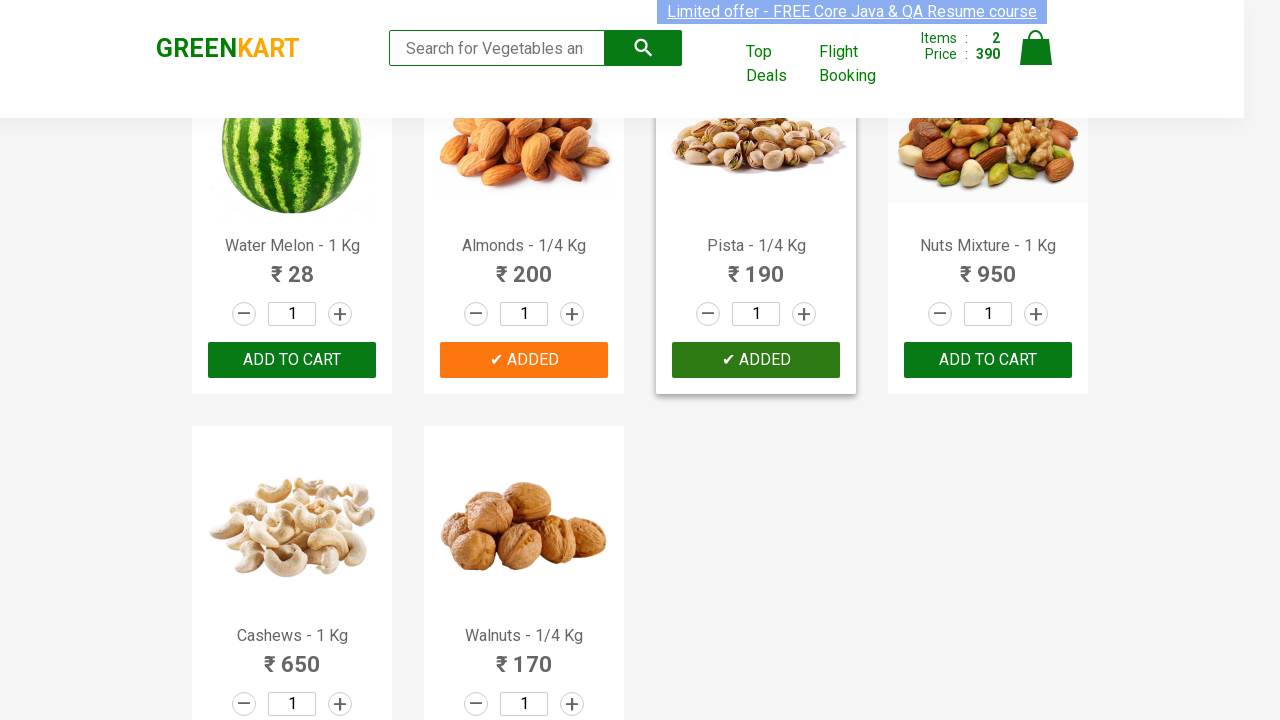

Added 'Nuts Mixture' to cart at (988, 360) on //h4[contains(text(),'Nuts Mixture')]/following-sibling::div/button
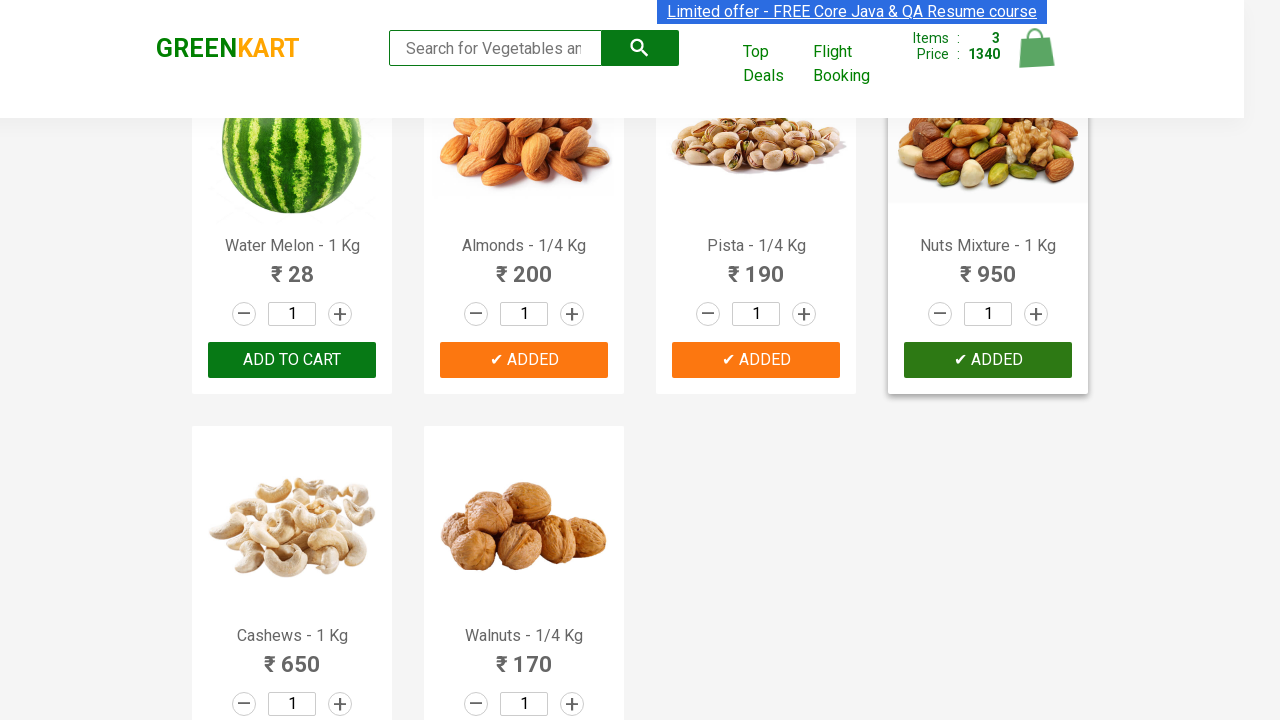

Added 'Cashews' to cart at (292, 569) on //h4[contains(text(),'Cashews')]/following-sibling::div/button
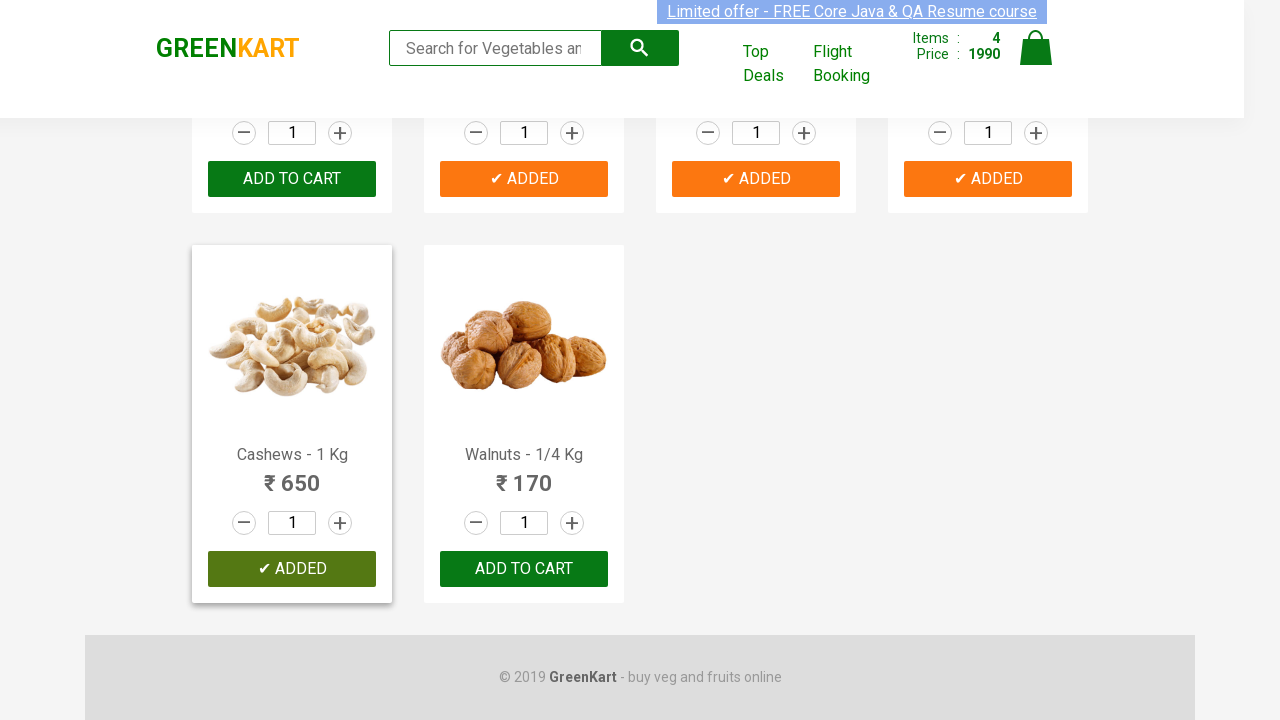

Clicked cart icon to view cart contents at (1036, 59) on a.cart-icon
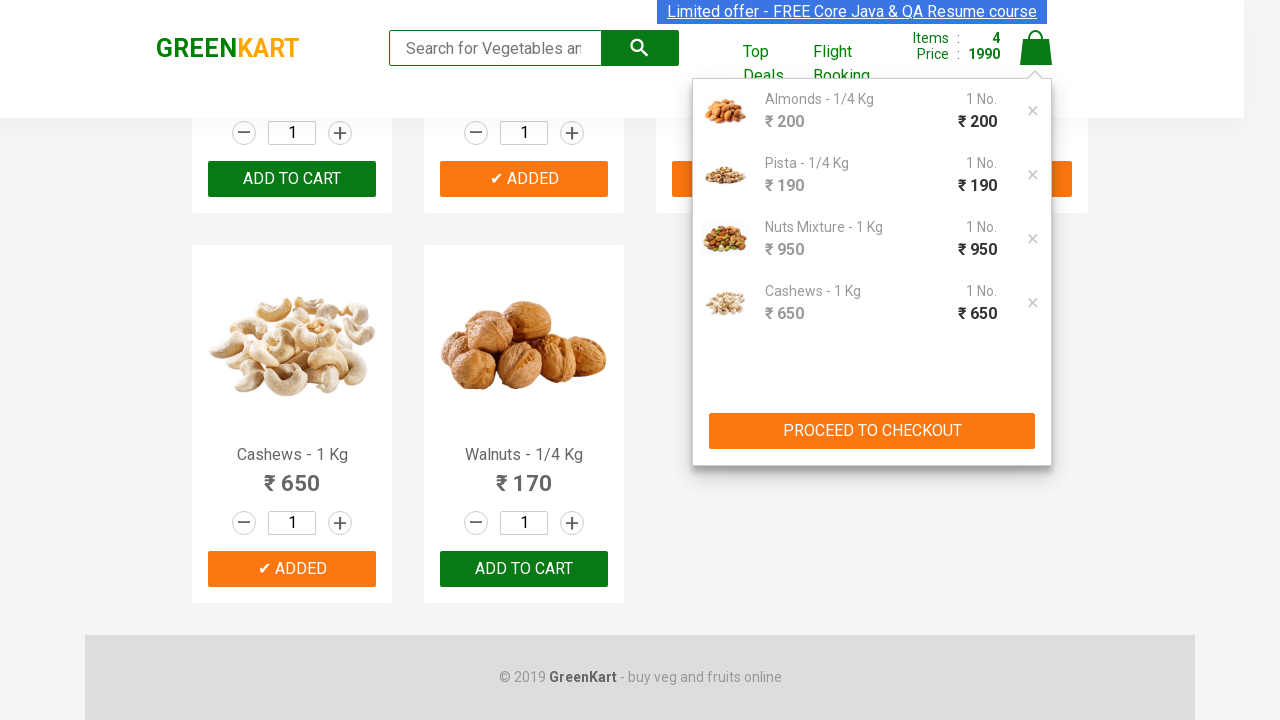

Clicked PROCEED TO CHECKOUT button at (872, 431) on xpath=//button[text()='PROCEED TO CHECKOUT']
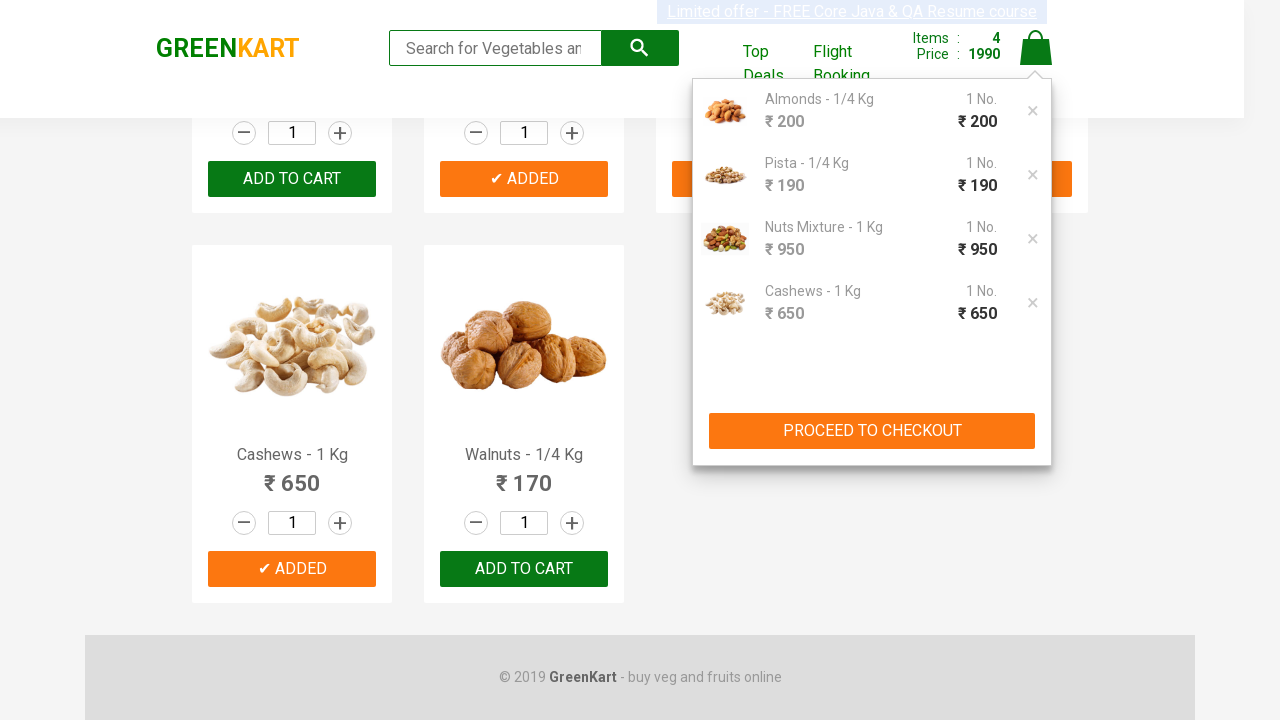

Checkout page loaded and Place Order button is visible
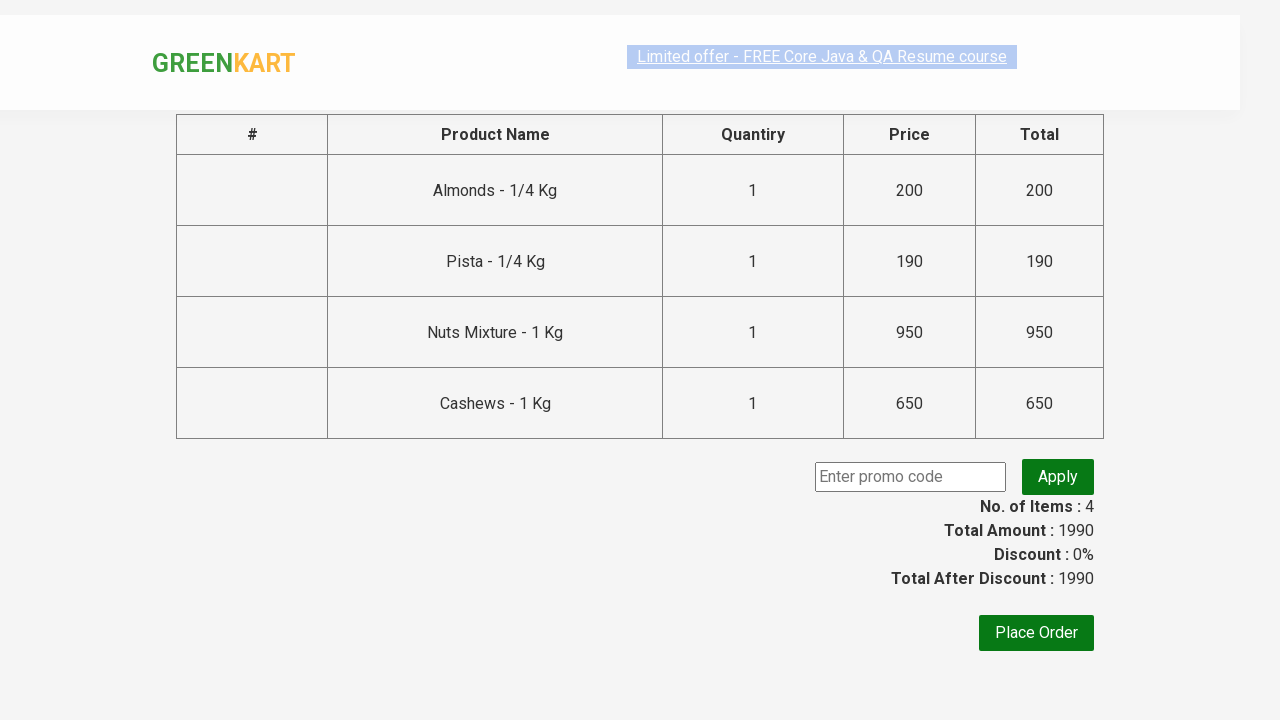

Clicked Place Order button at (1036, 633) on xpath=//button[text()='Place Order']
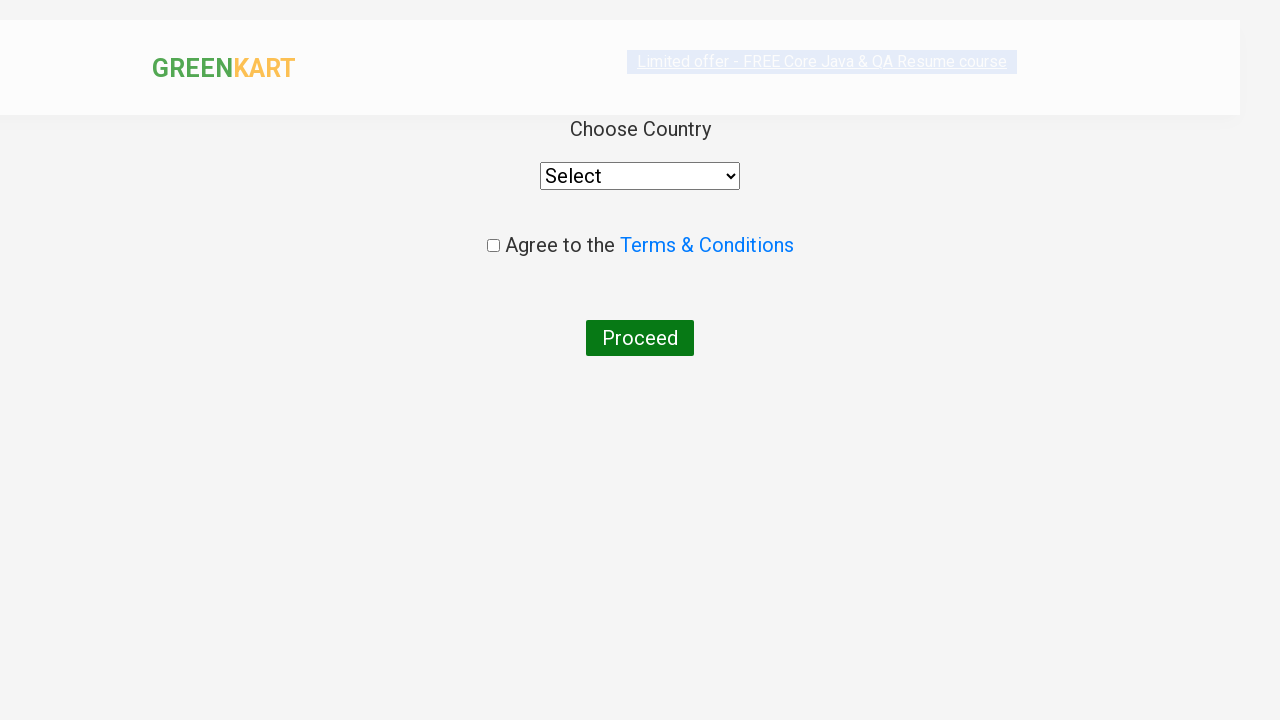

Selected 'India' from country dropdown on xpath=//label[text()='Choose Country']/parent::div/child::div/select
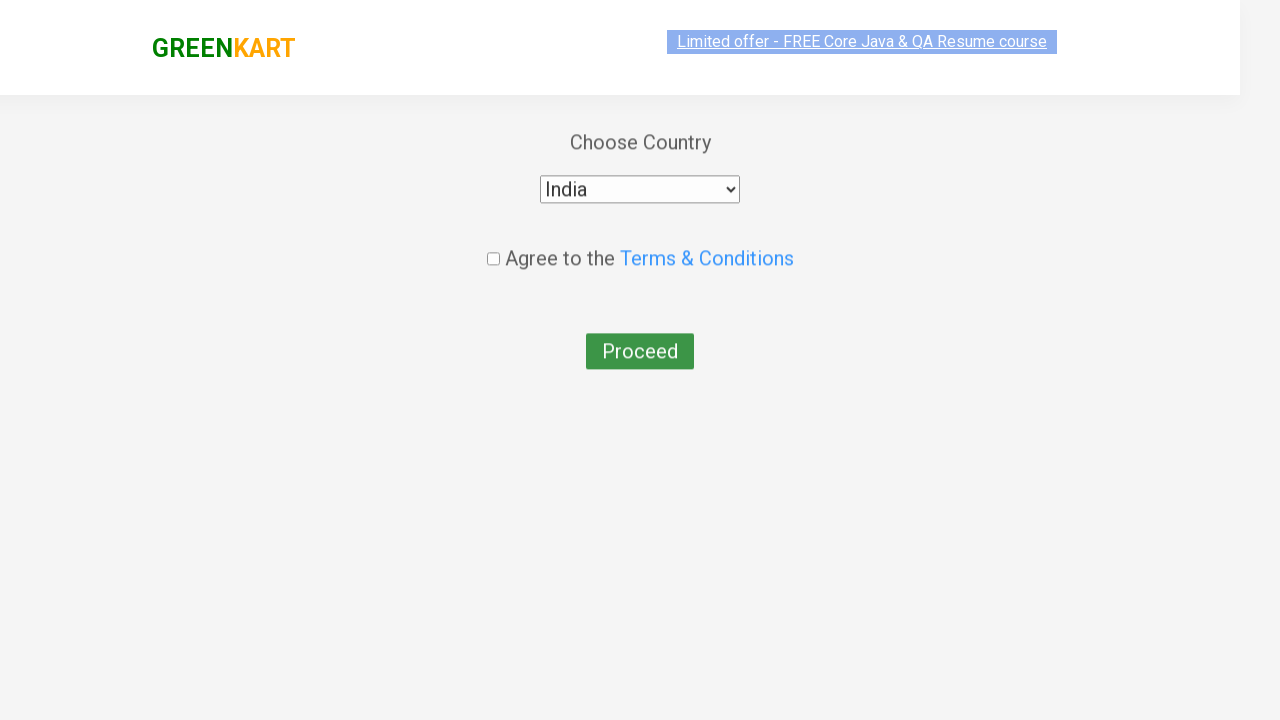

Checked terms and conditions checkbox at (493, 246) on input.chkAgree
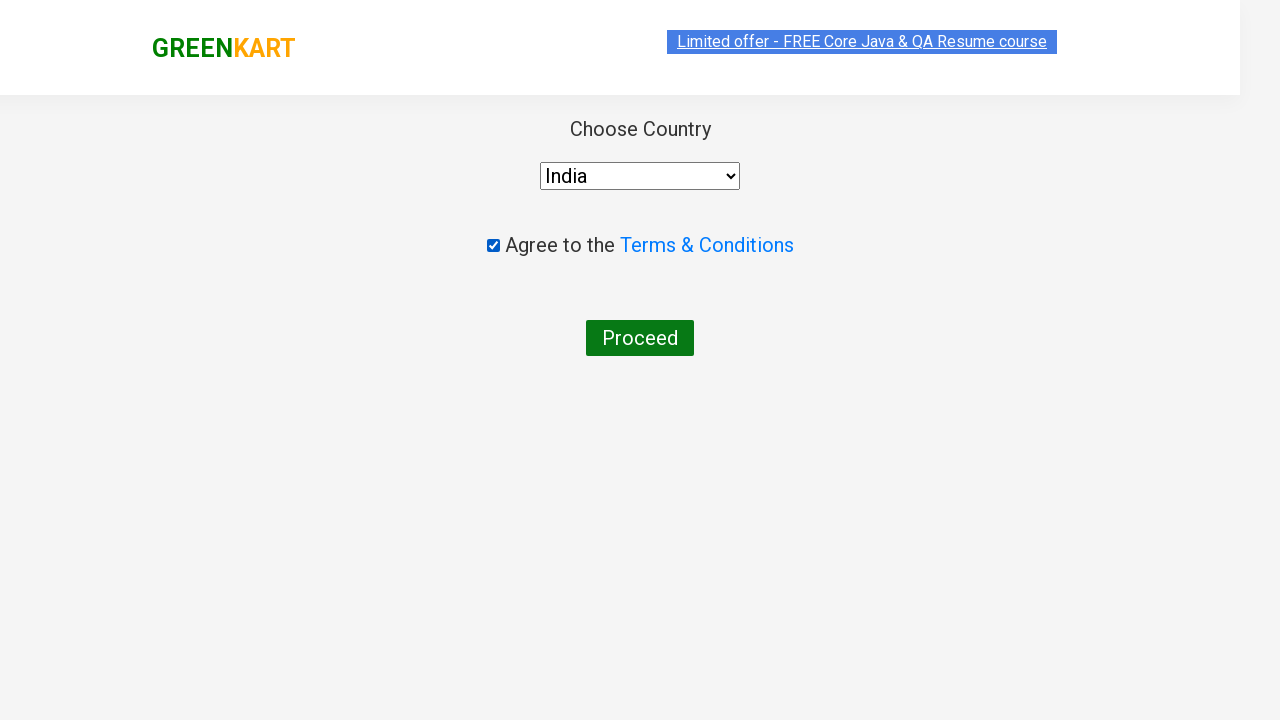

Clicked Proceed button to complete order at (640, 338) on xpath=//button[text()='Proceed']
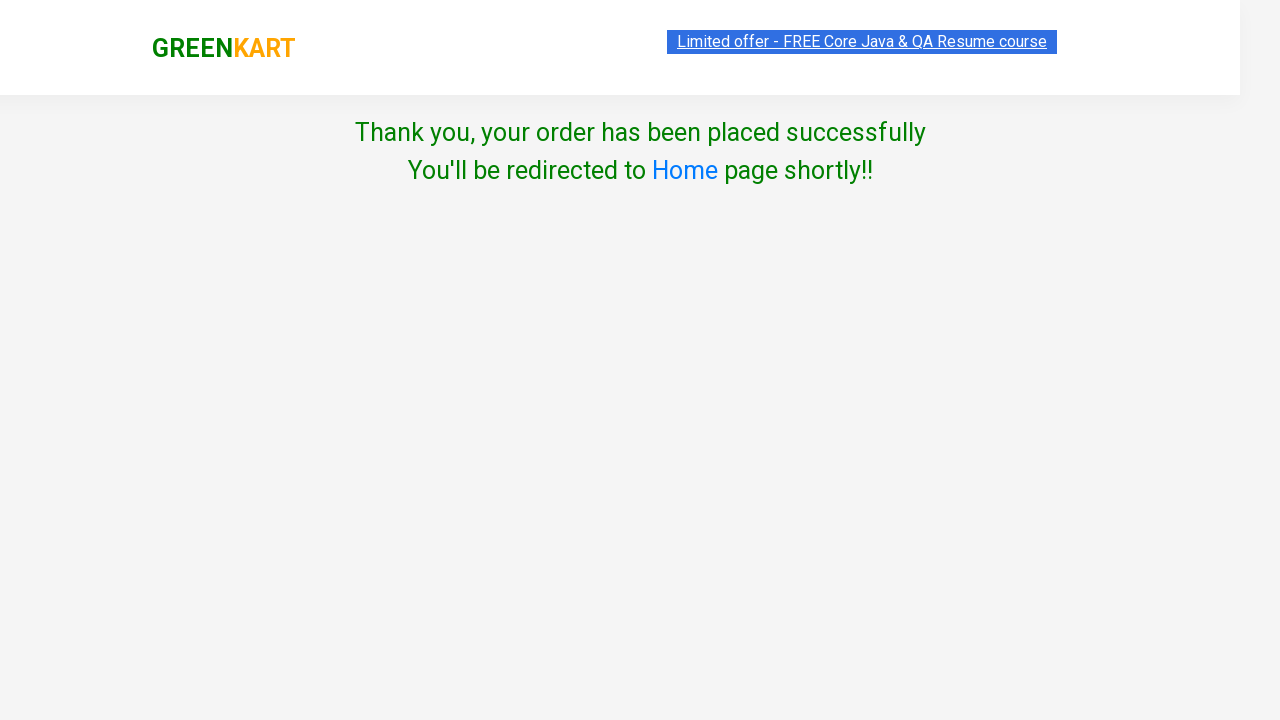

Waited for order confirmation page to load
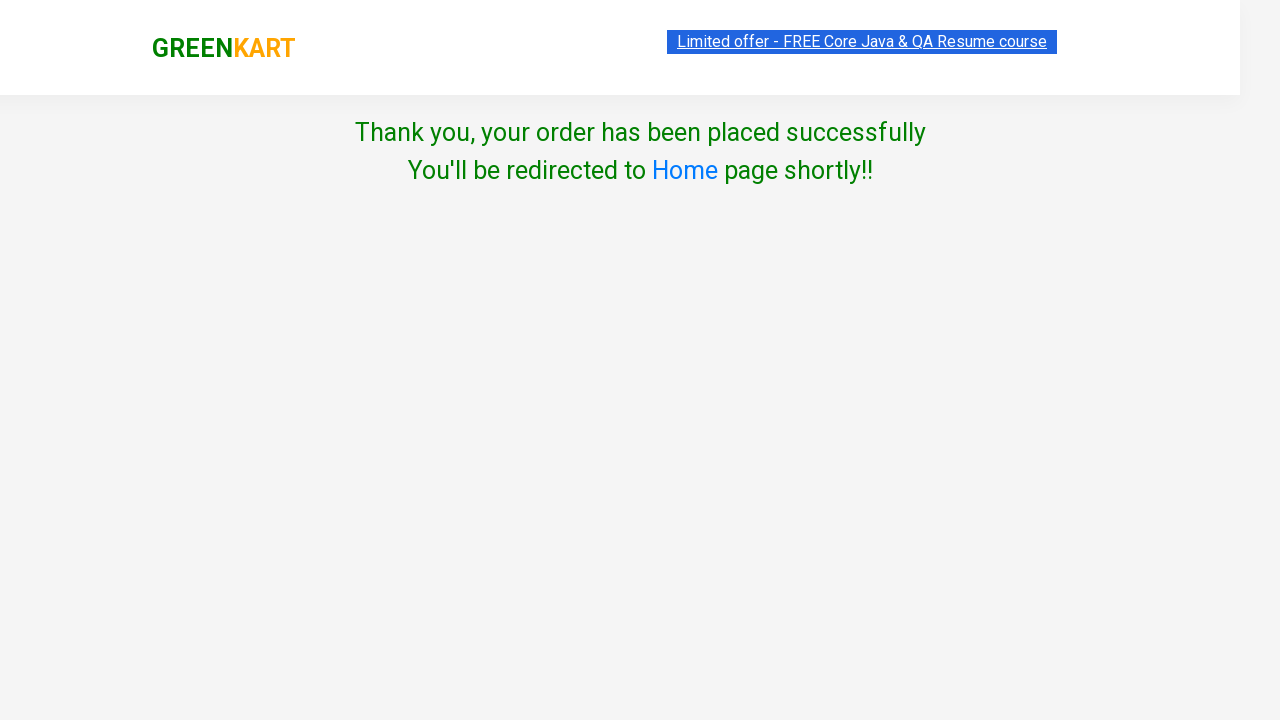

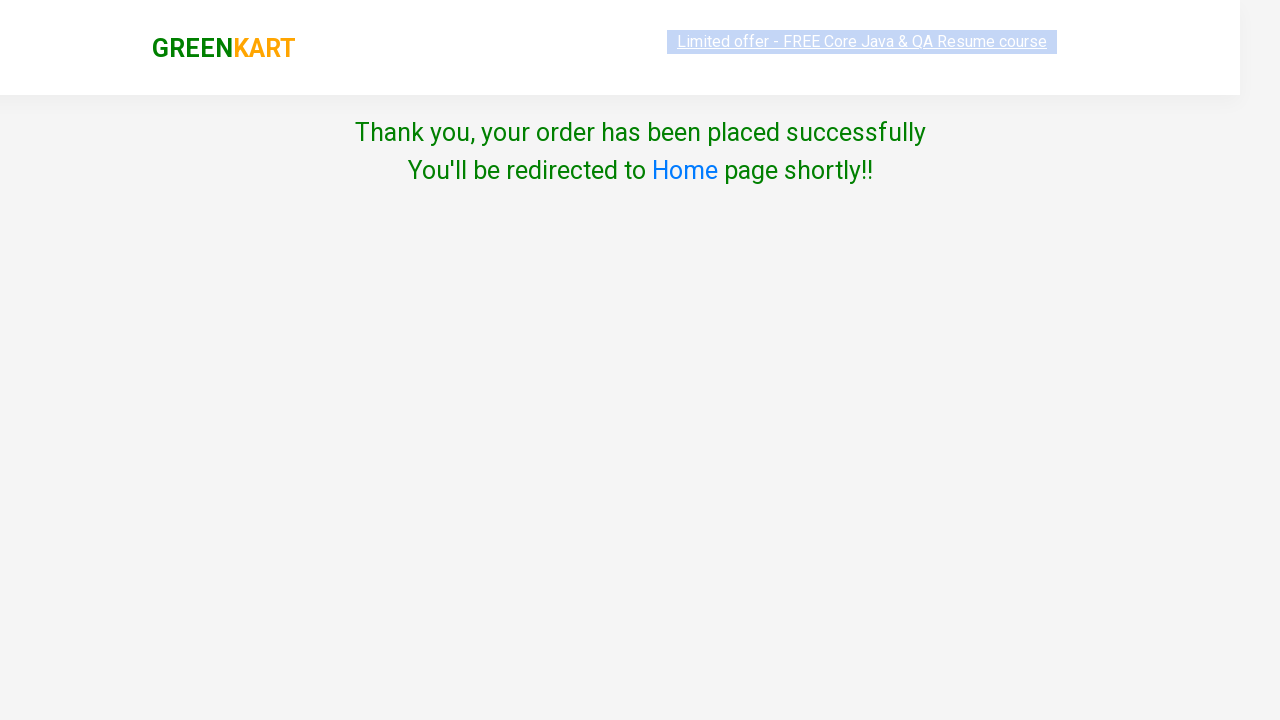